Tests page scrolling functionality by scrolling the window down and scrolling within a fixed-header table element

Starting URL: https://rahulshettyacademy.com/AutomationPractice/

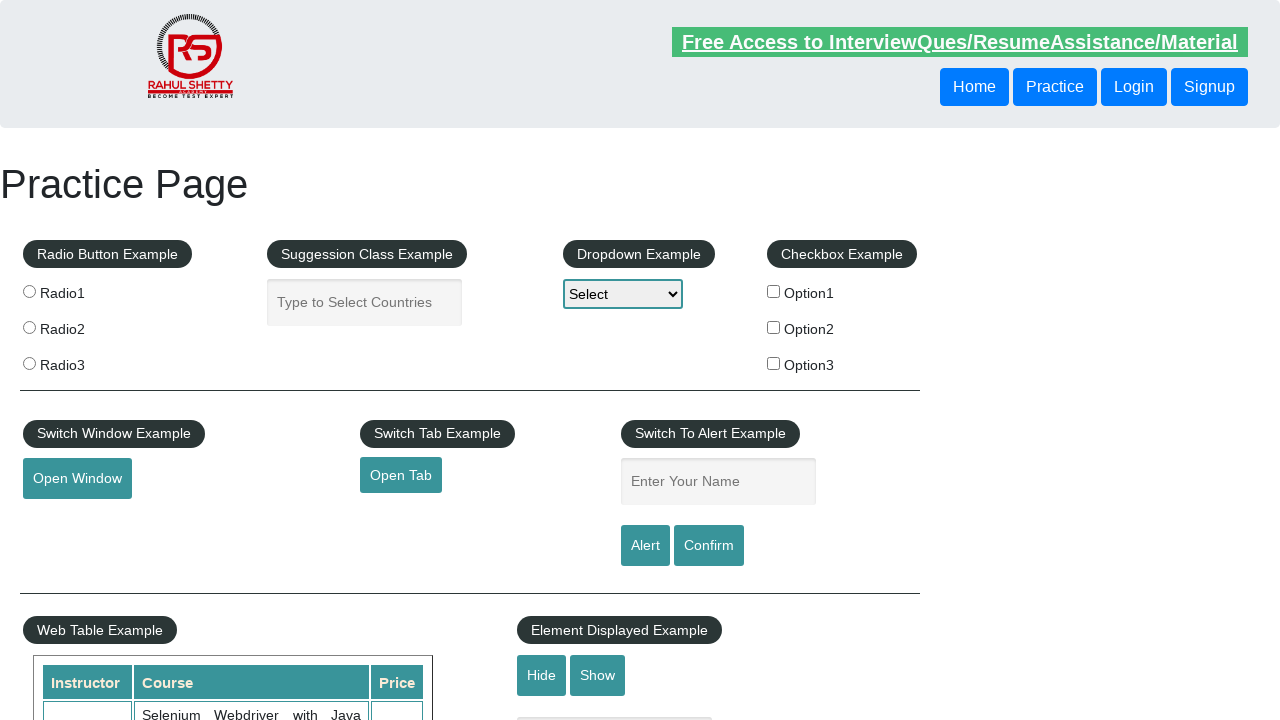

Scrolled window down by 500 pixels
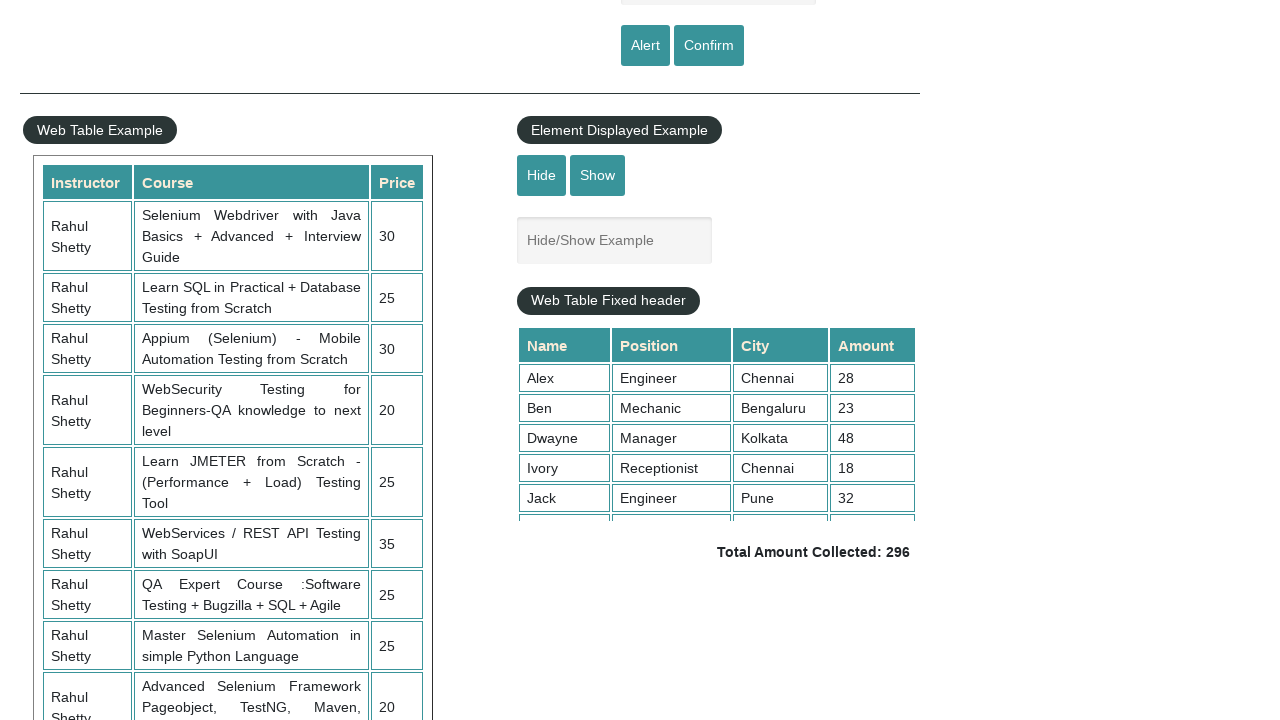

Scrolled within fixed-header table element to 5000 pixels
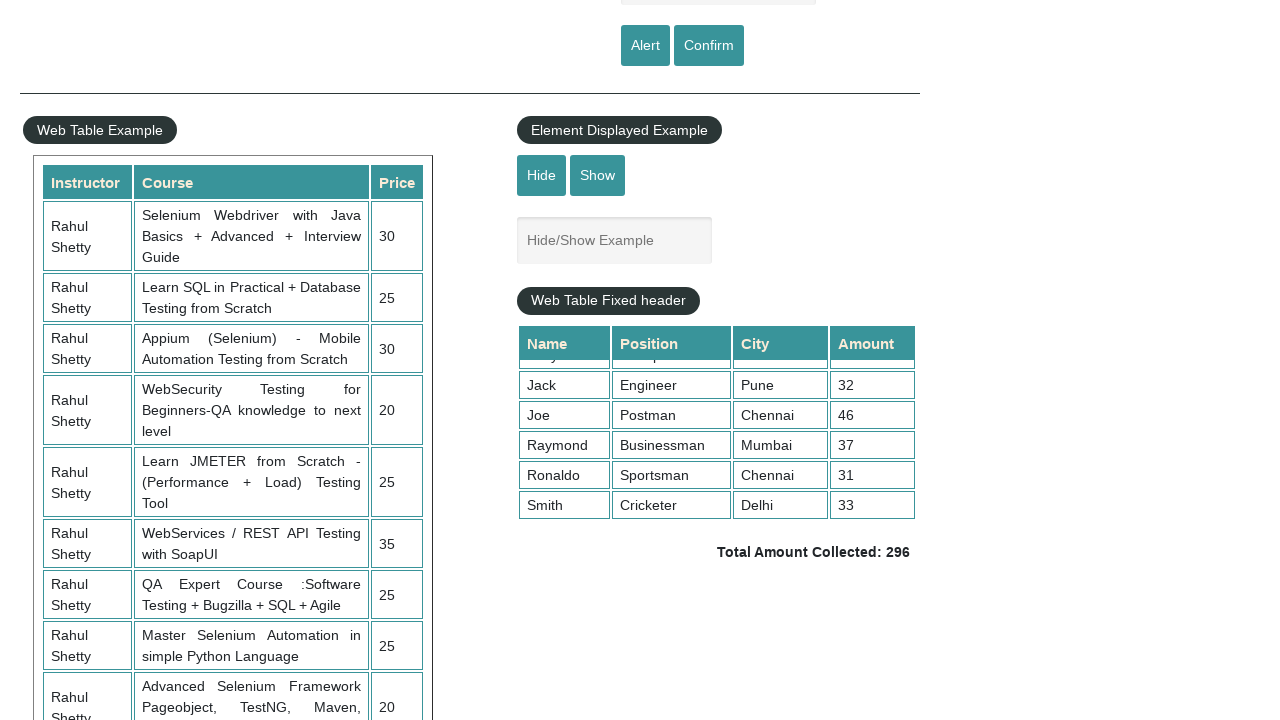

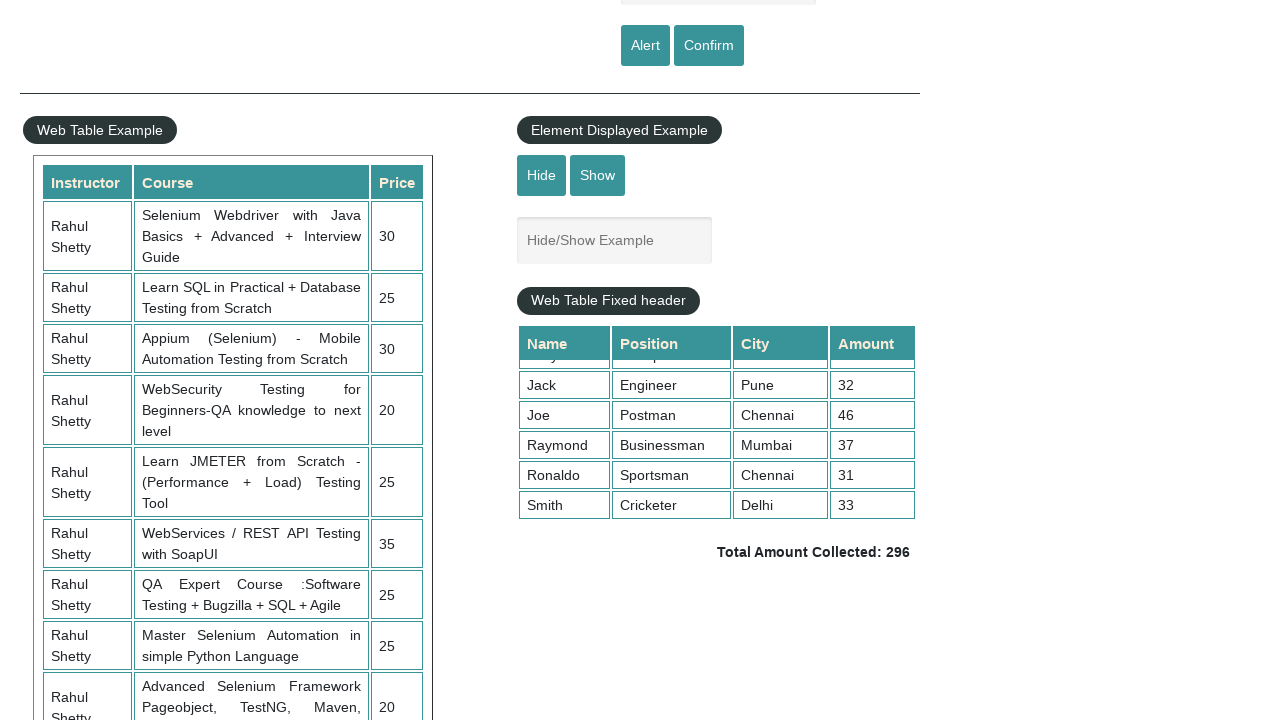